Tests clicking a button identified by its CSS class attribute on a UI testing playground page designed to practice element selection.

Starting URL: http://uitestingplayground.com/classattr

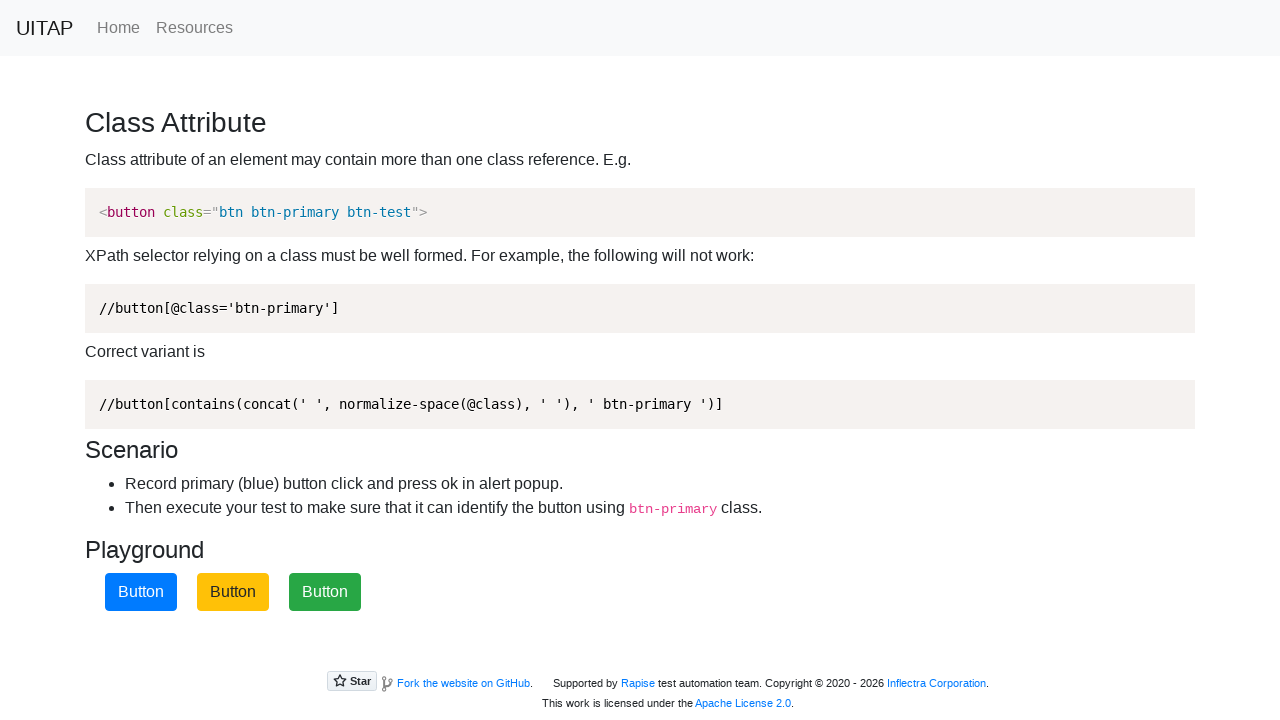

Navigated to UI Testing Playground classattr page
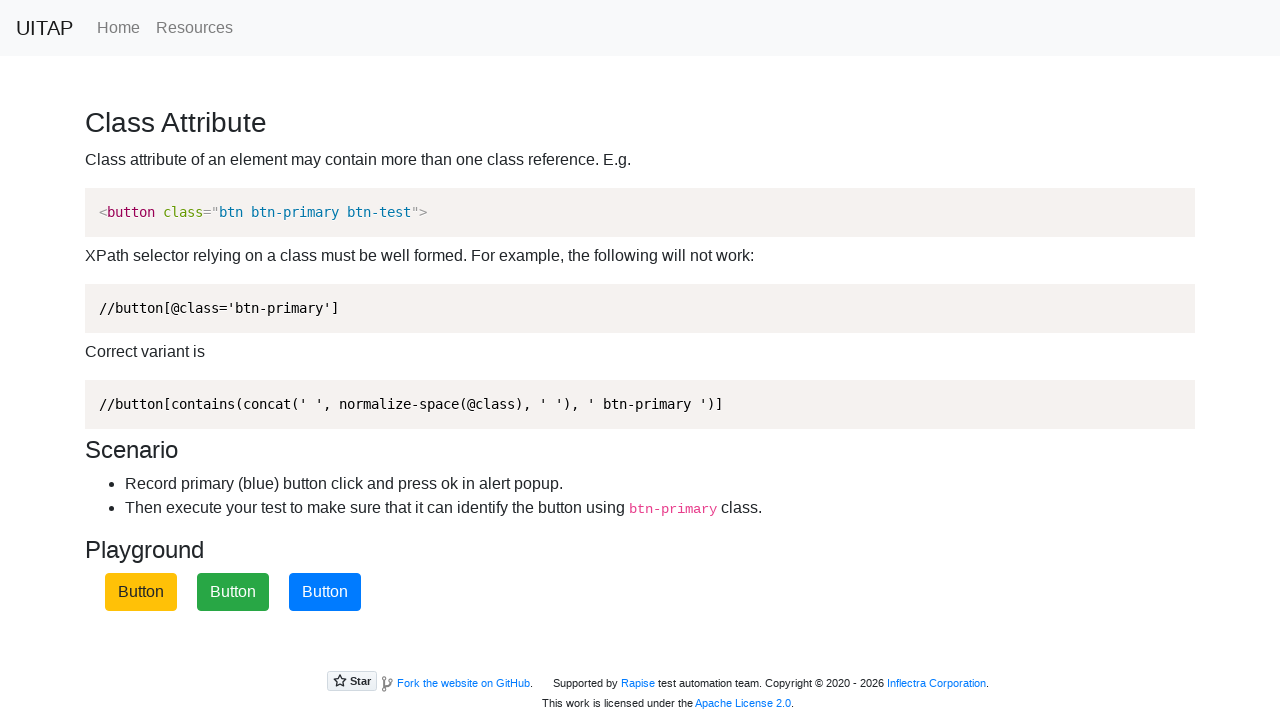

Clicked button identified by CSS class 'btn-primary' at (325, 592) on button.btn-primary
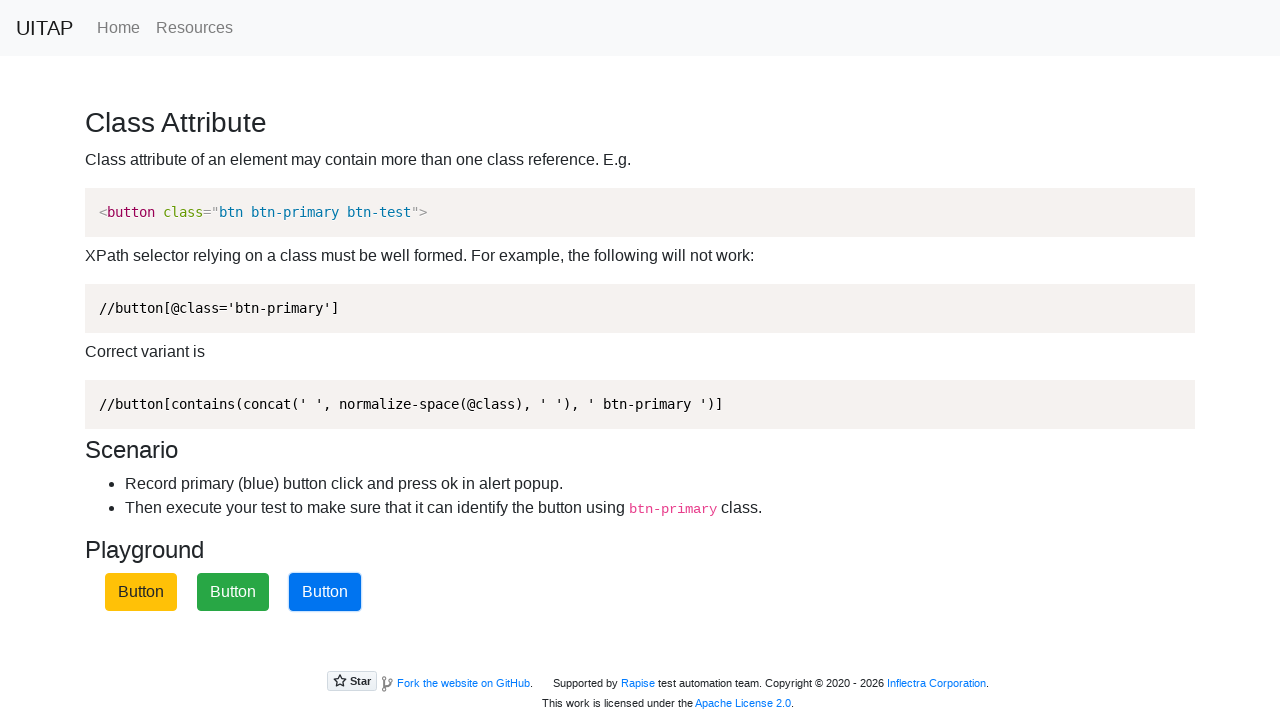

Waited 1000ms to observe result
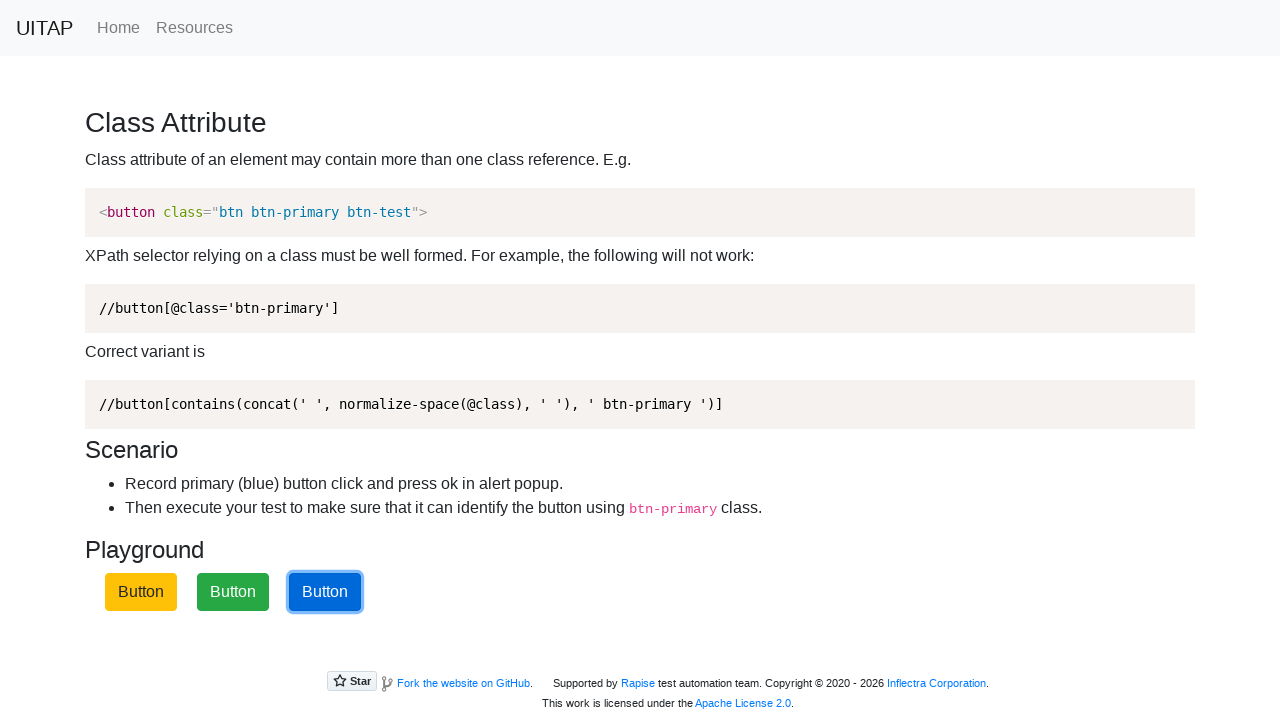

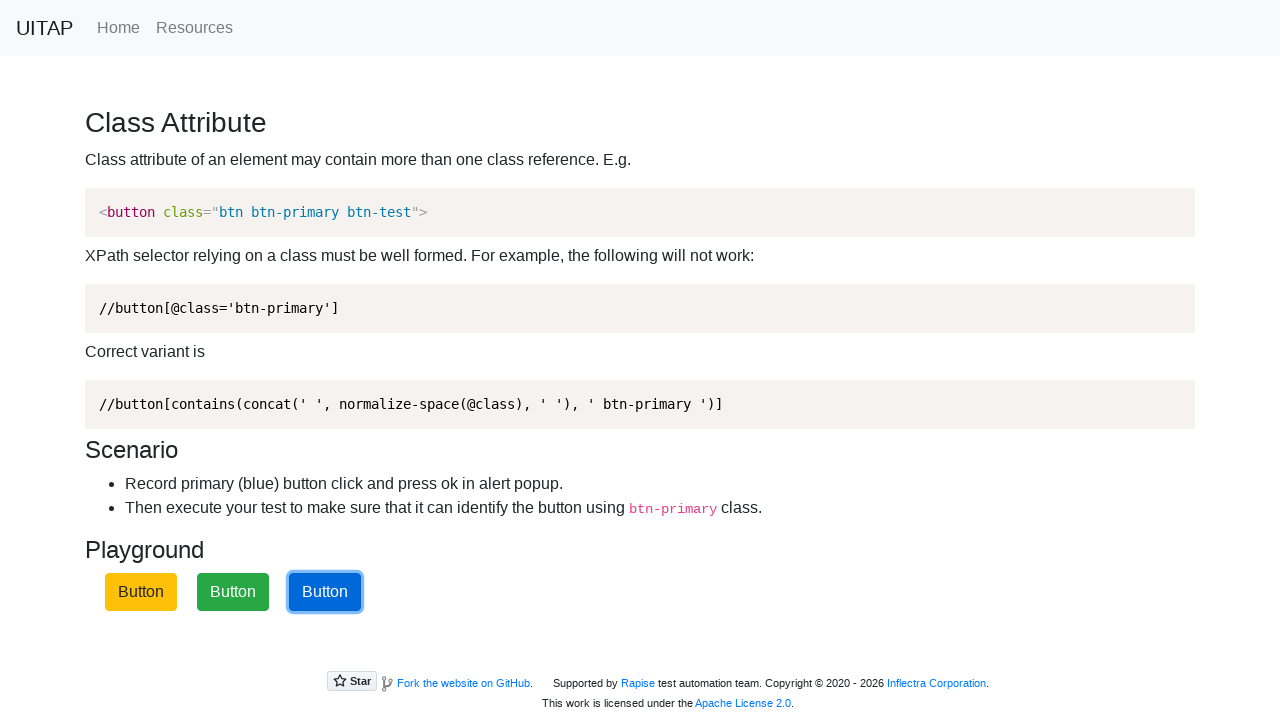